Navigates to the Korean Meteorological Administration's recent earthquake report page and verifies that earthquake data table is displayed

Starting URL: https://www.weather.go.kr/w/eqk-vol/recent-eqk.do

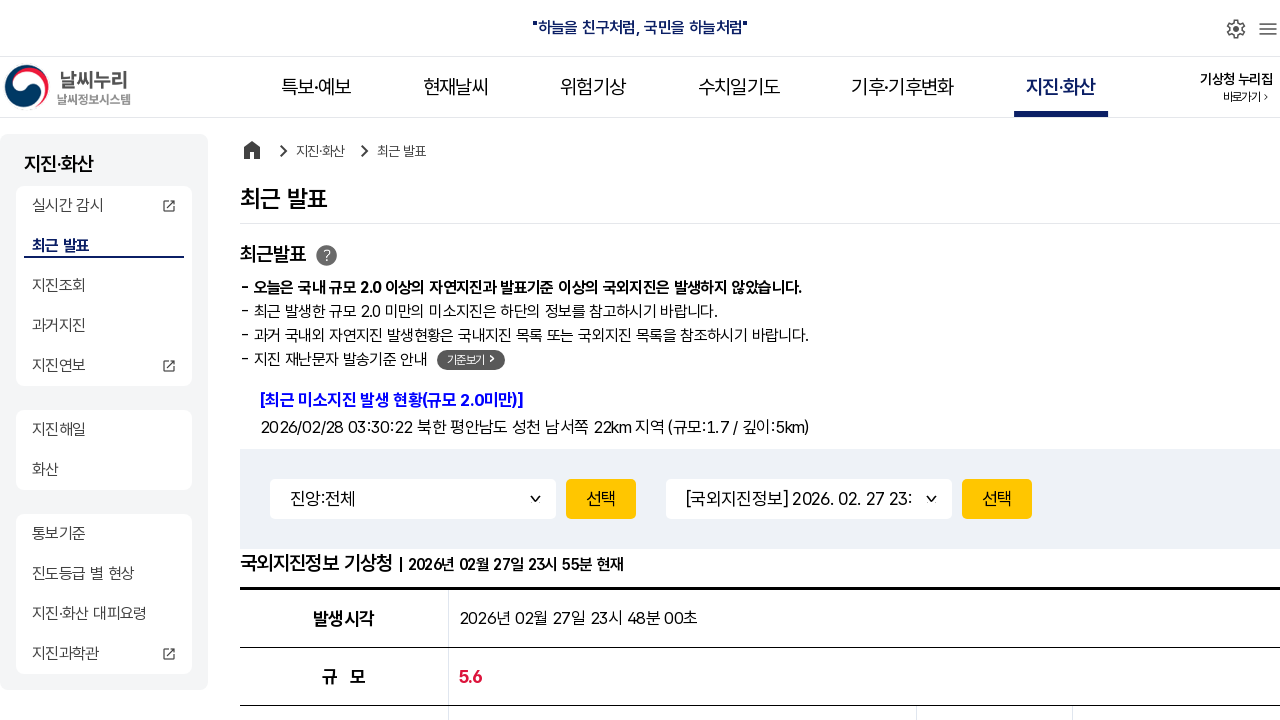

Navigated to Korean Meteorological Administration's recent earthquake report page
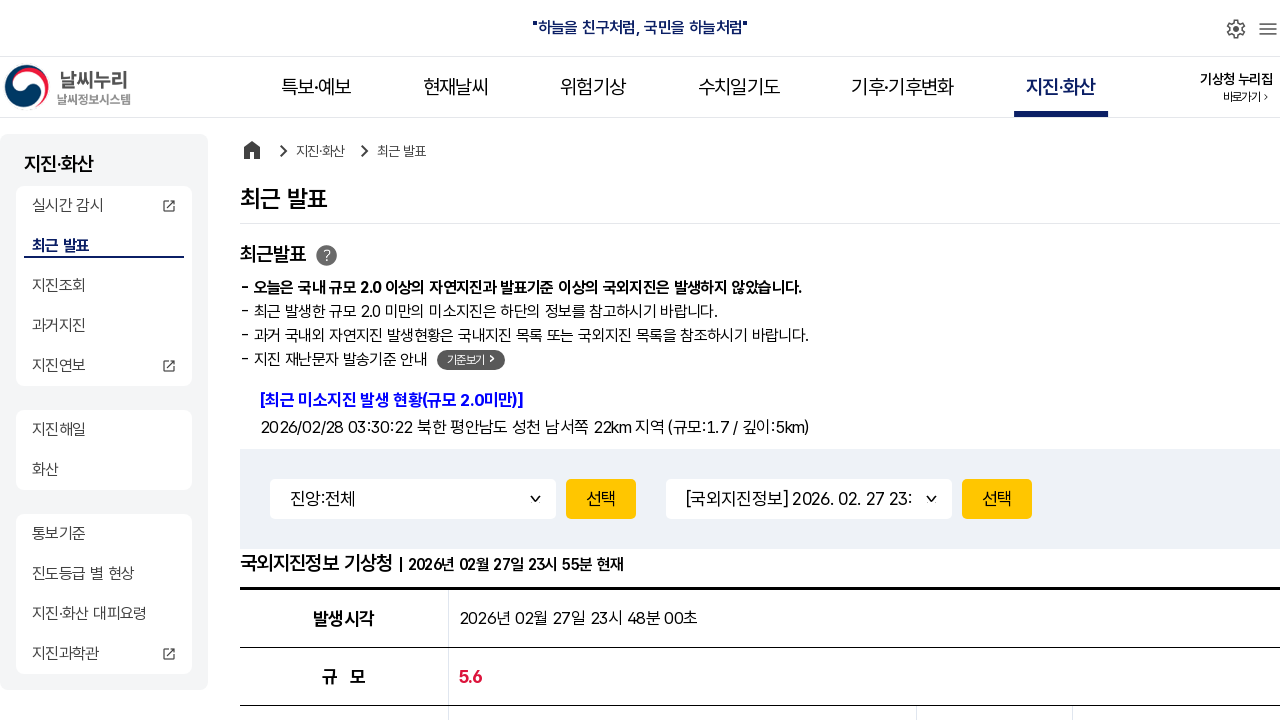

Earthquake report table rows loaded
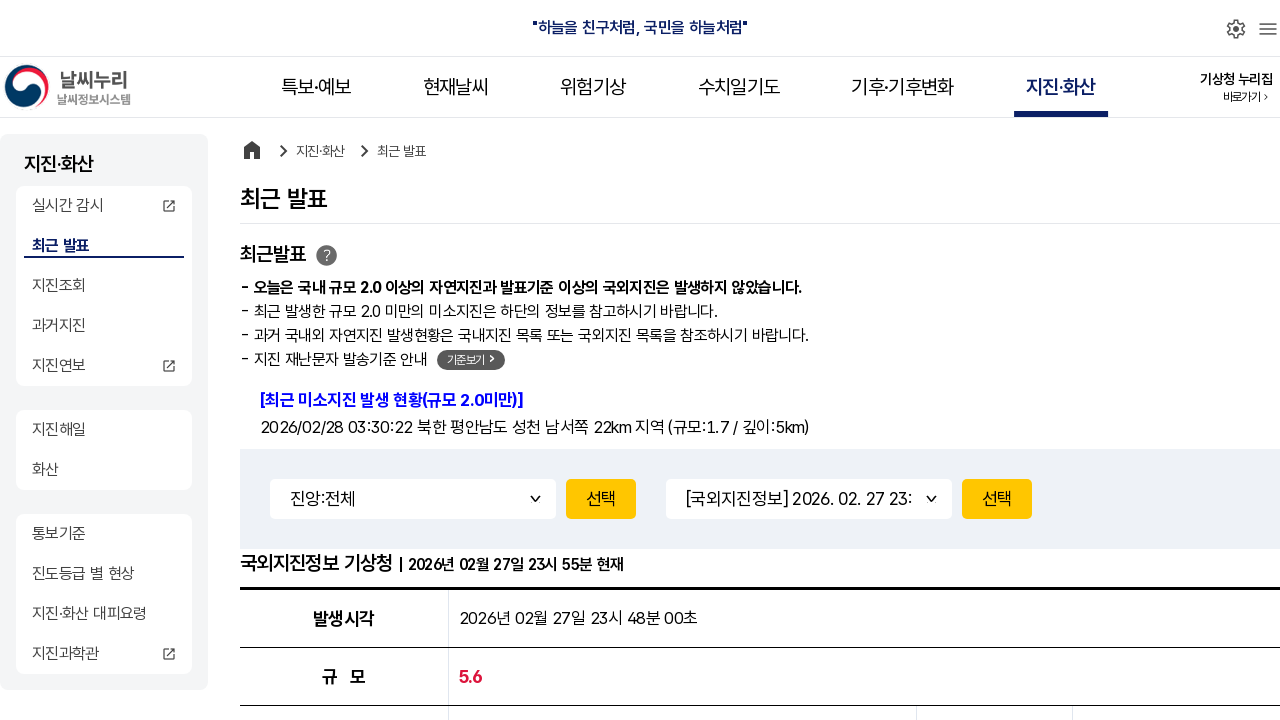

Verified earthquake data table is displayed
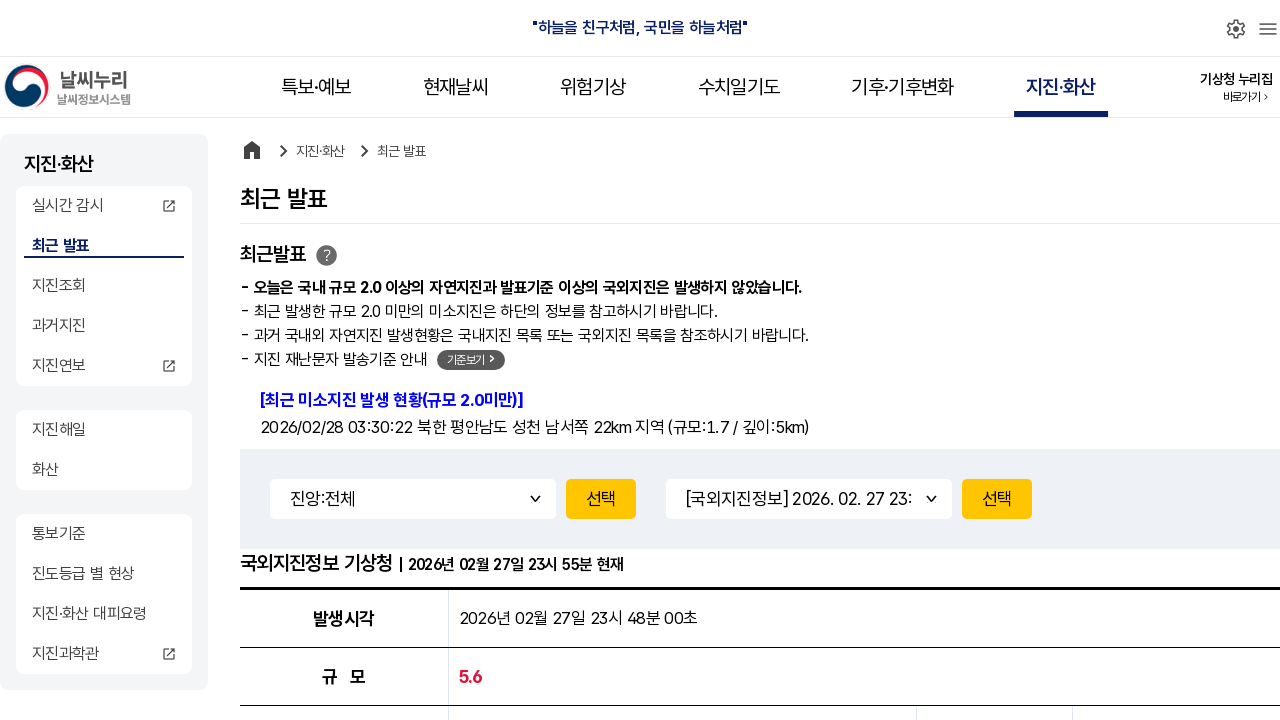

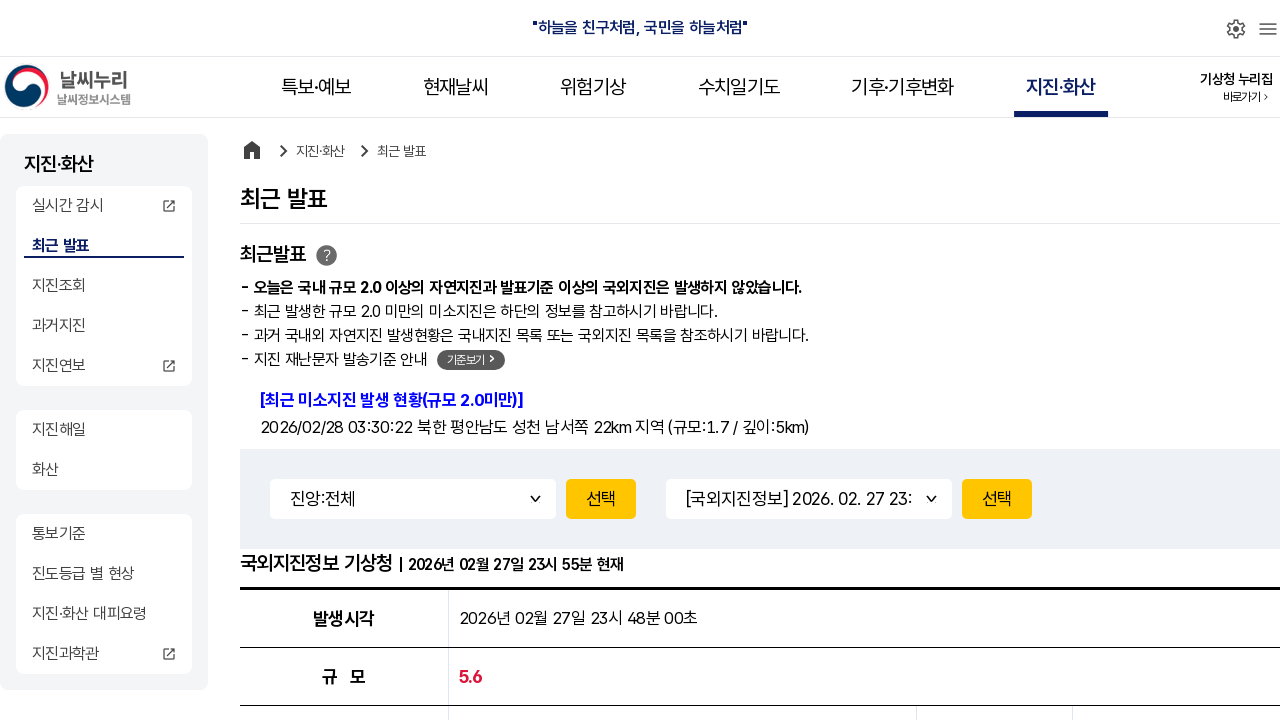